Navigates to a practice page and verifies the presence and structure of an HTML table by checking for rows and columns

Starting URL: http://qaclickacademy.com/practice.php

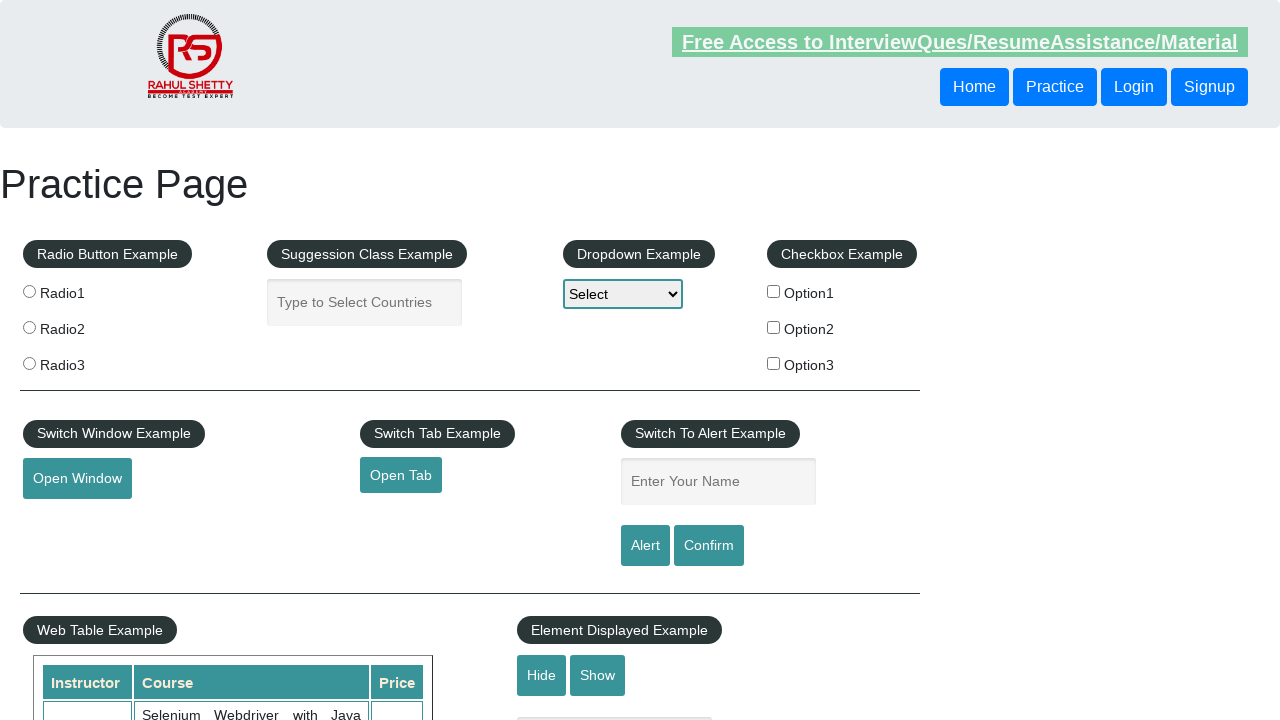

Navigated to practice page at http://qaclickacademy.com/practice.php
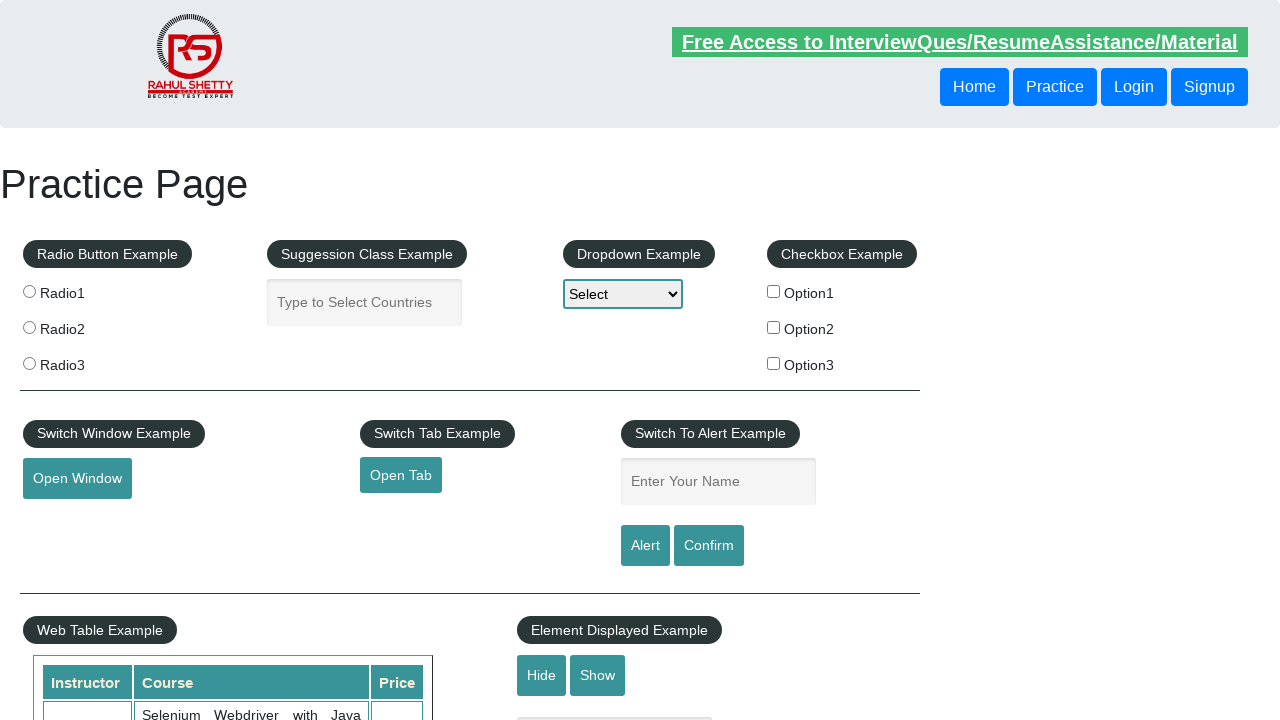

Product table (#product) became visible
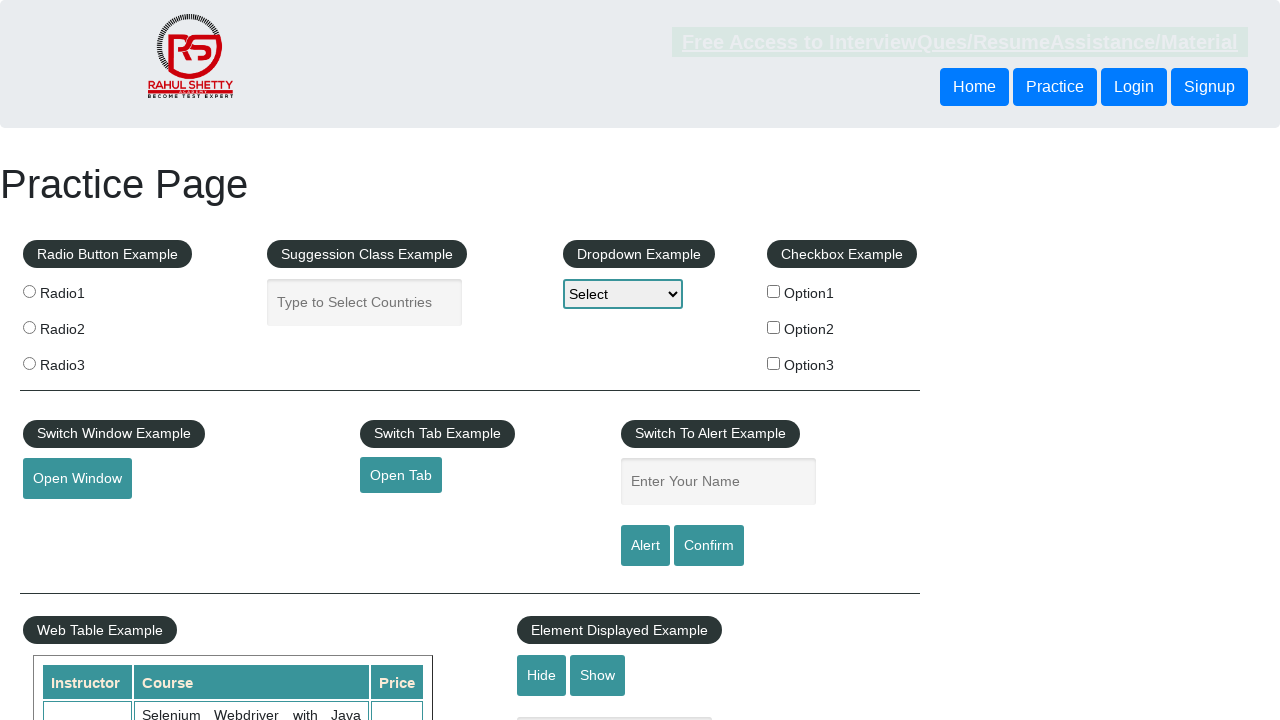

Located product table element
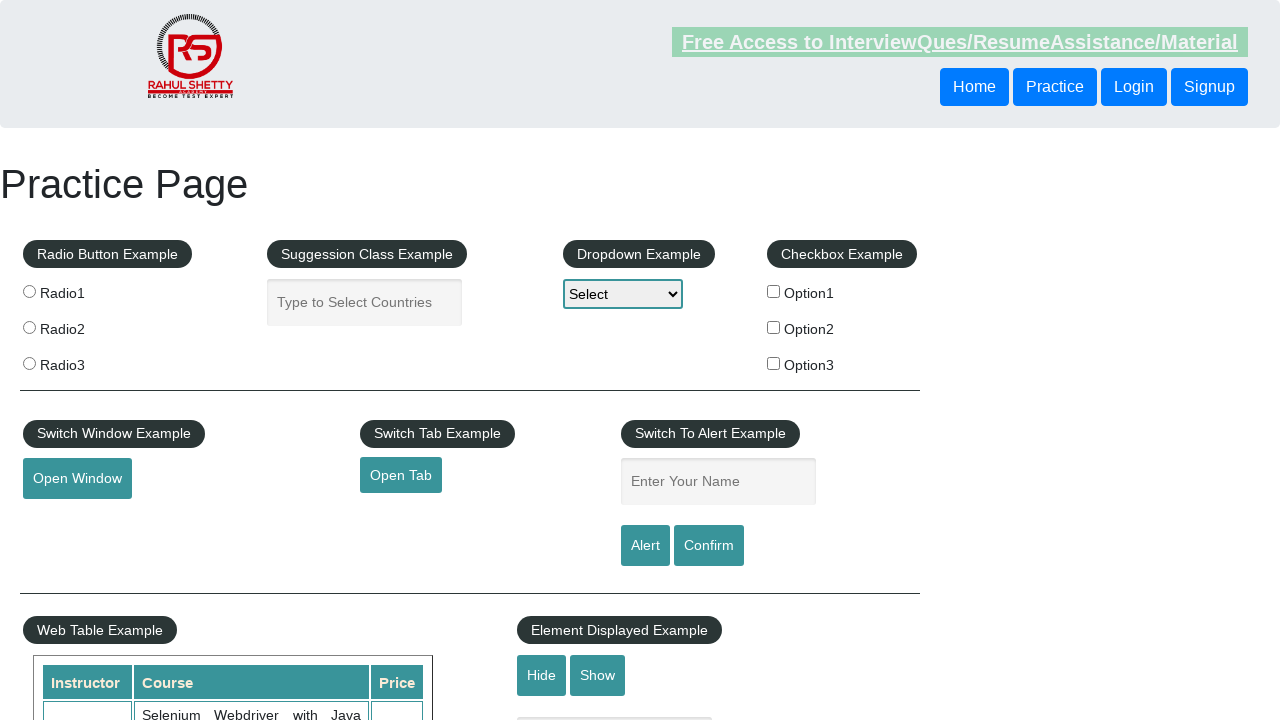

Located table rows within product table
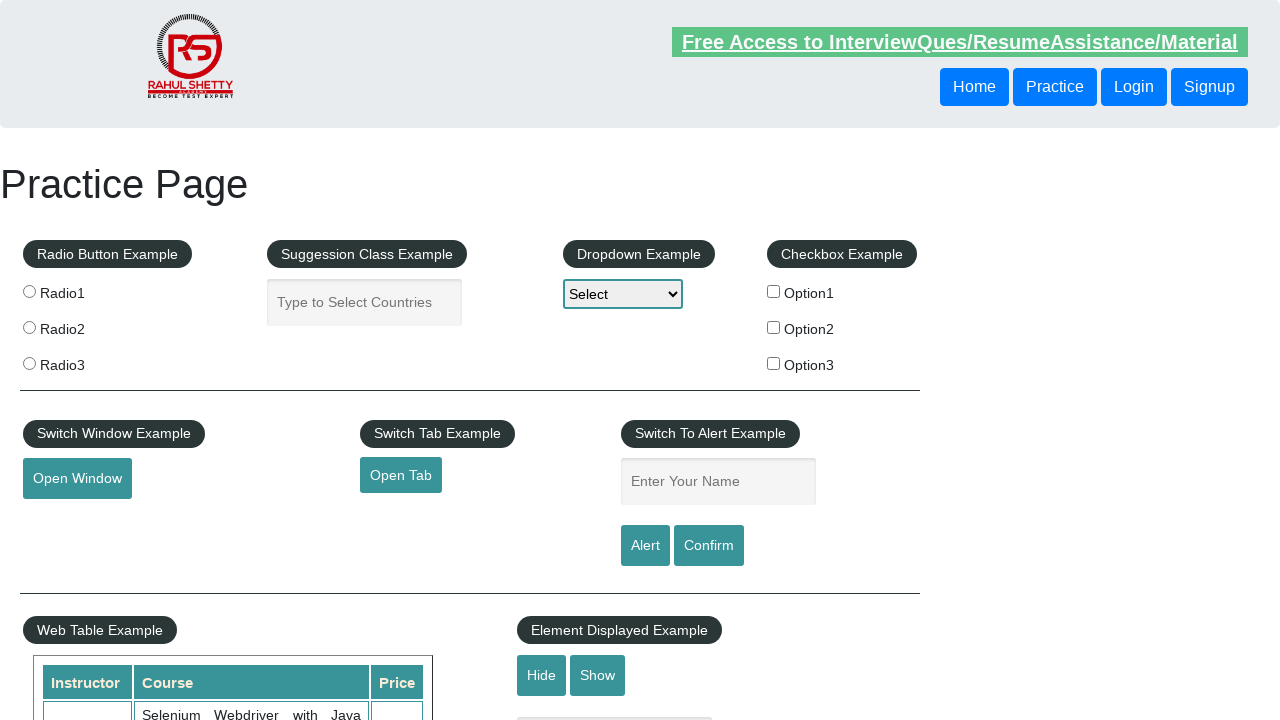

First table row is present and ready
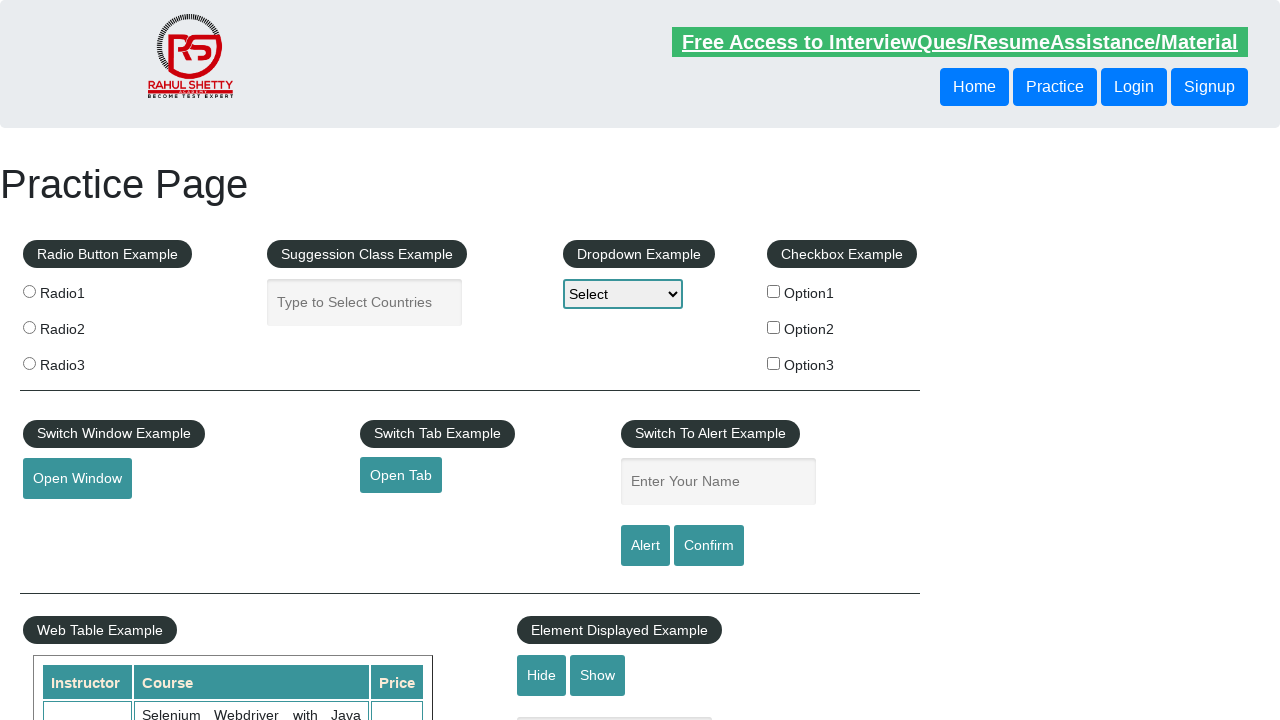

Located table header cells in first row
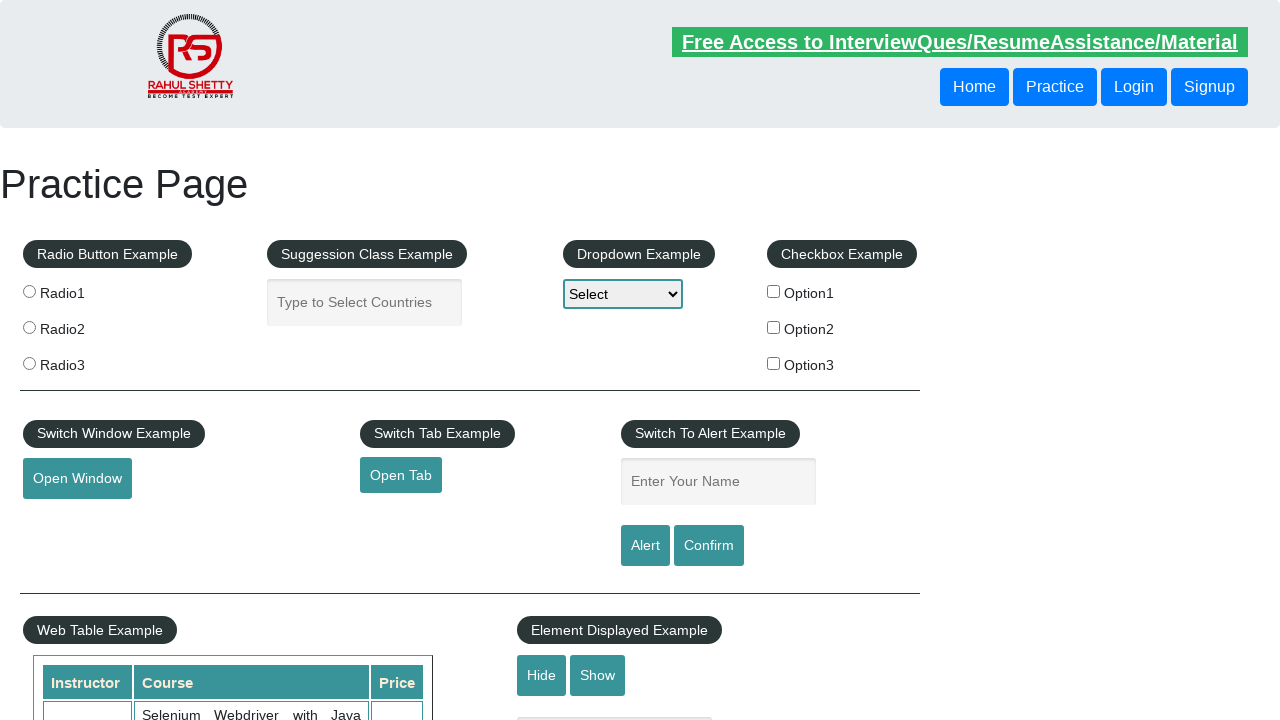

First table header cell is present and ready
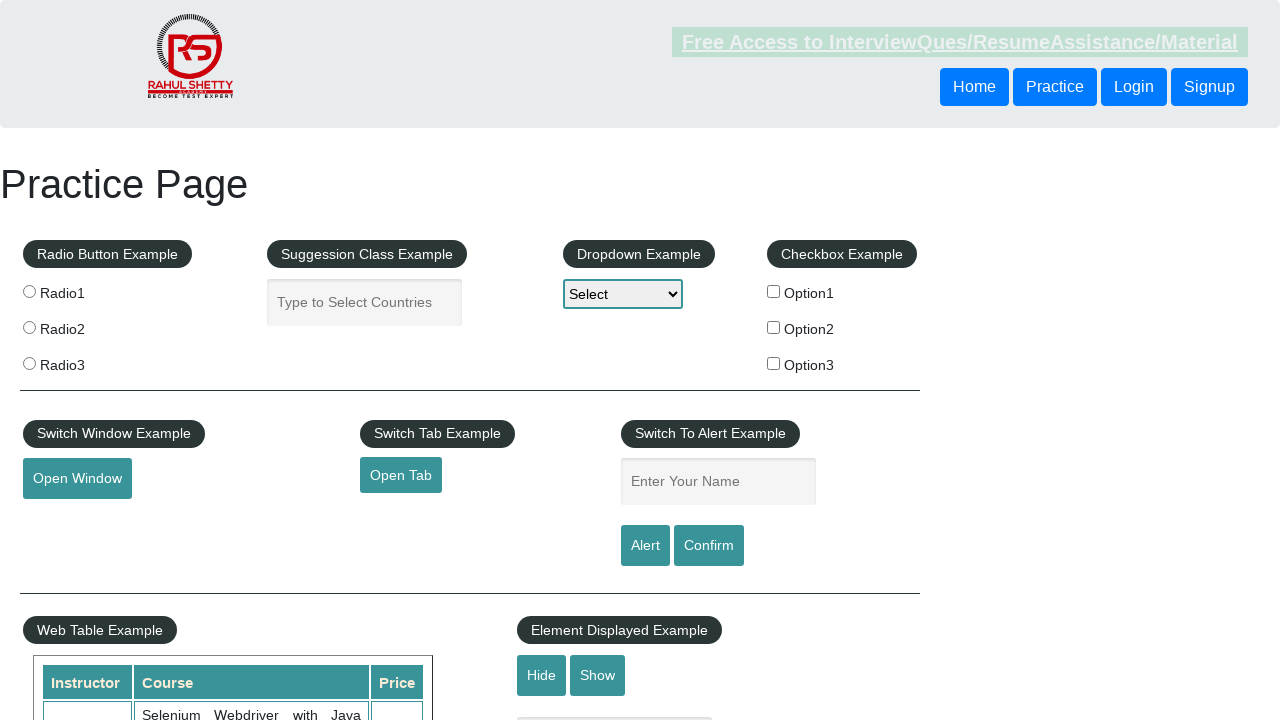

Located table data cells in row 2
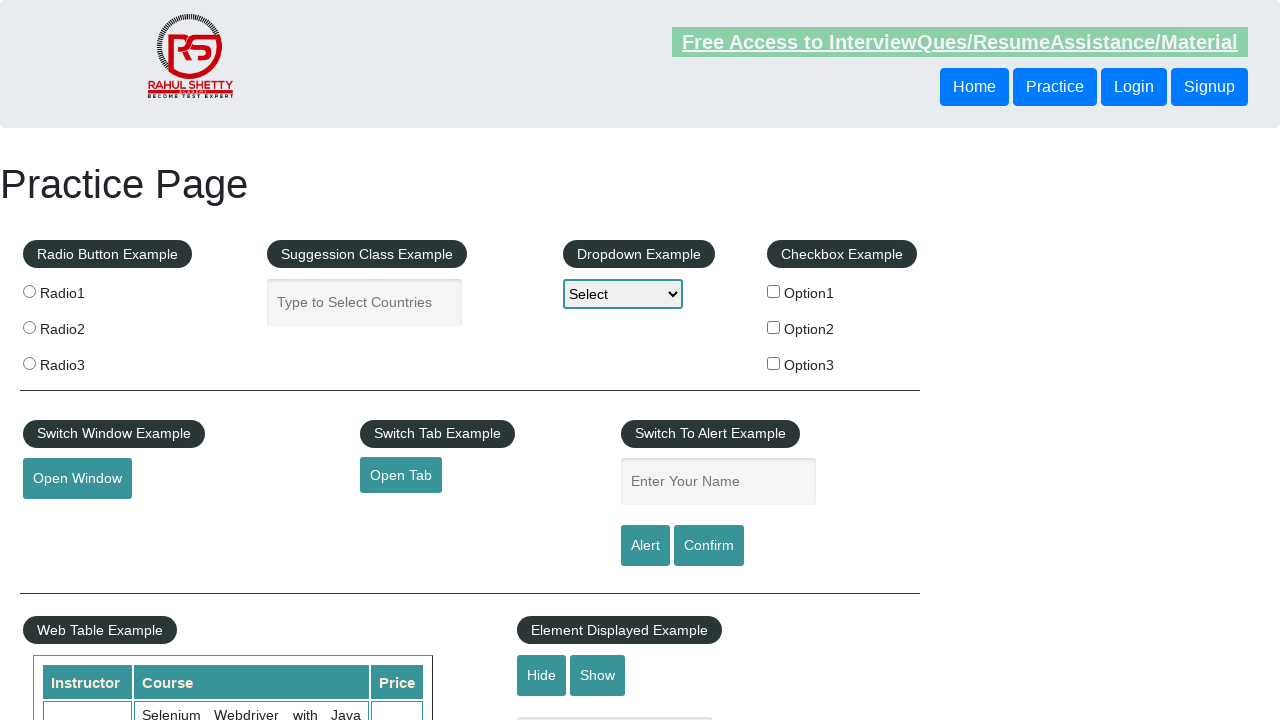

First data cell in row 2 is present and ready
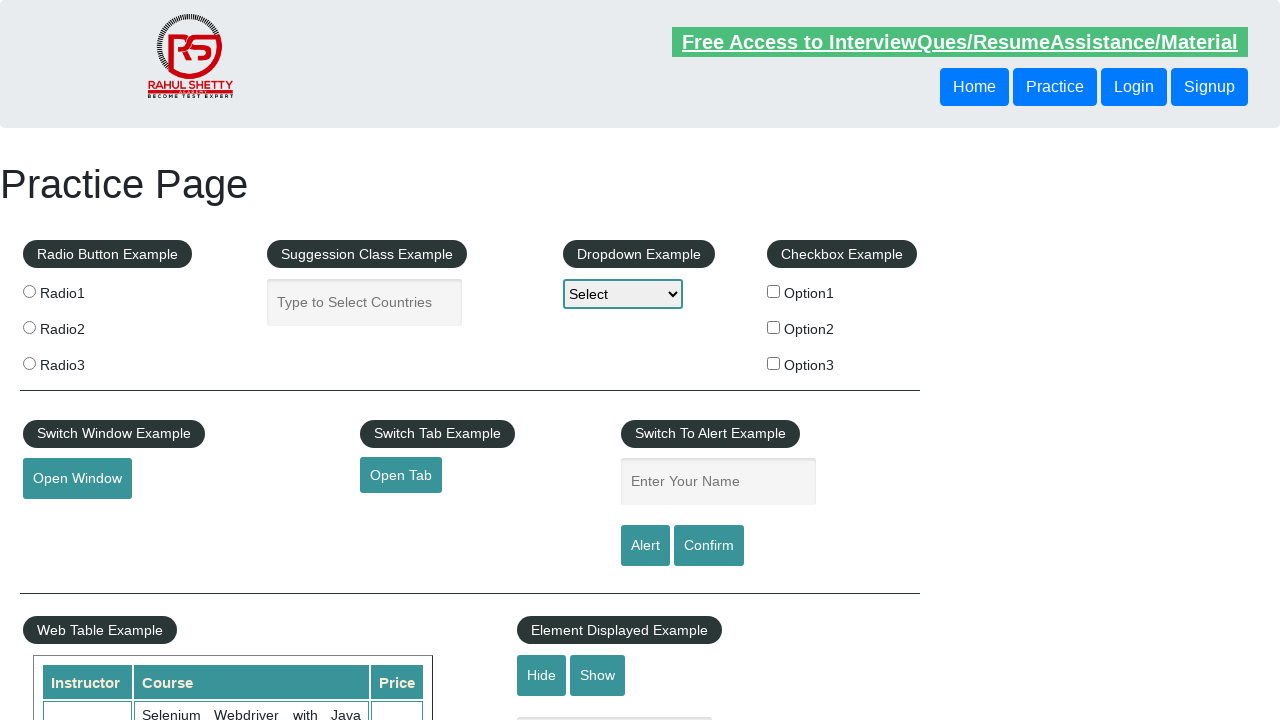

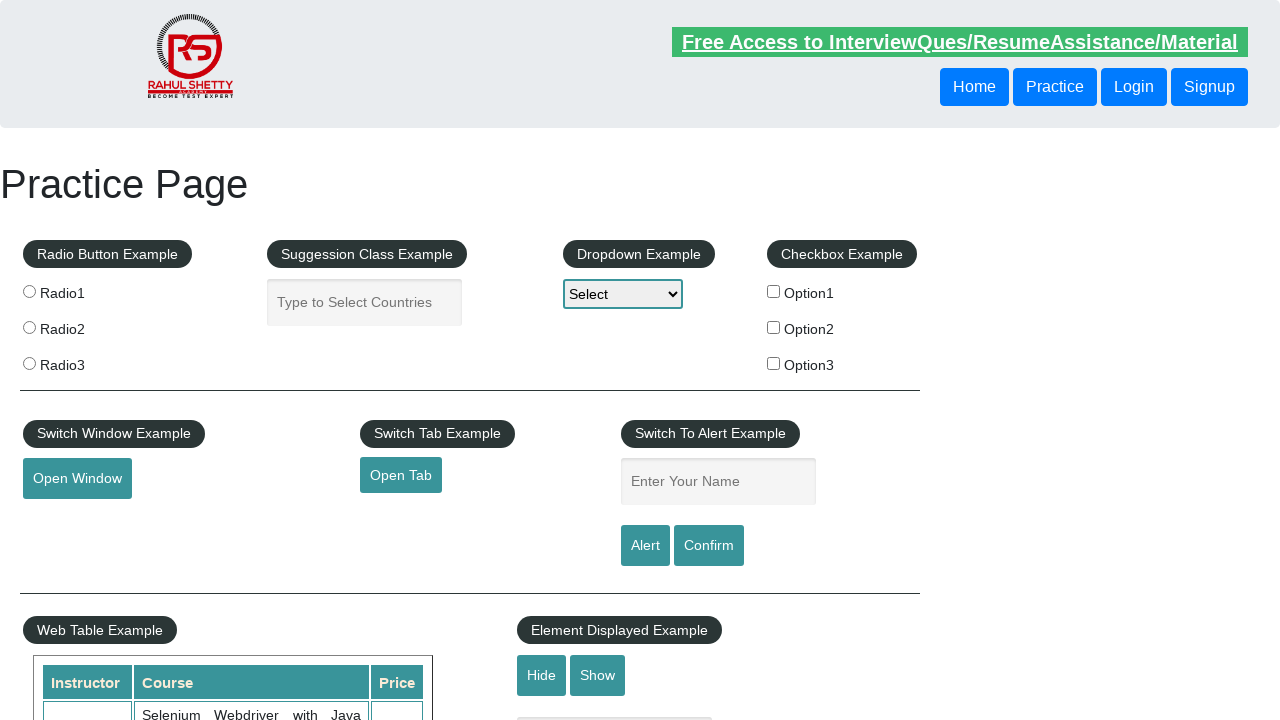